Tests the subscription functionality on the cart page by navigating to cart, scrolling to footer, entering an email address, and subscribing to verify the success message appears.

Starting URL: https://www.automationexercise.com/

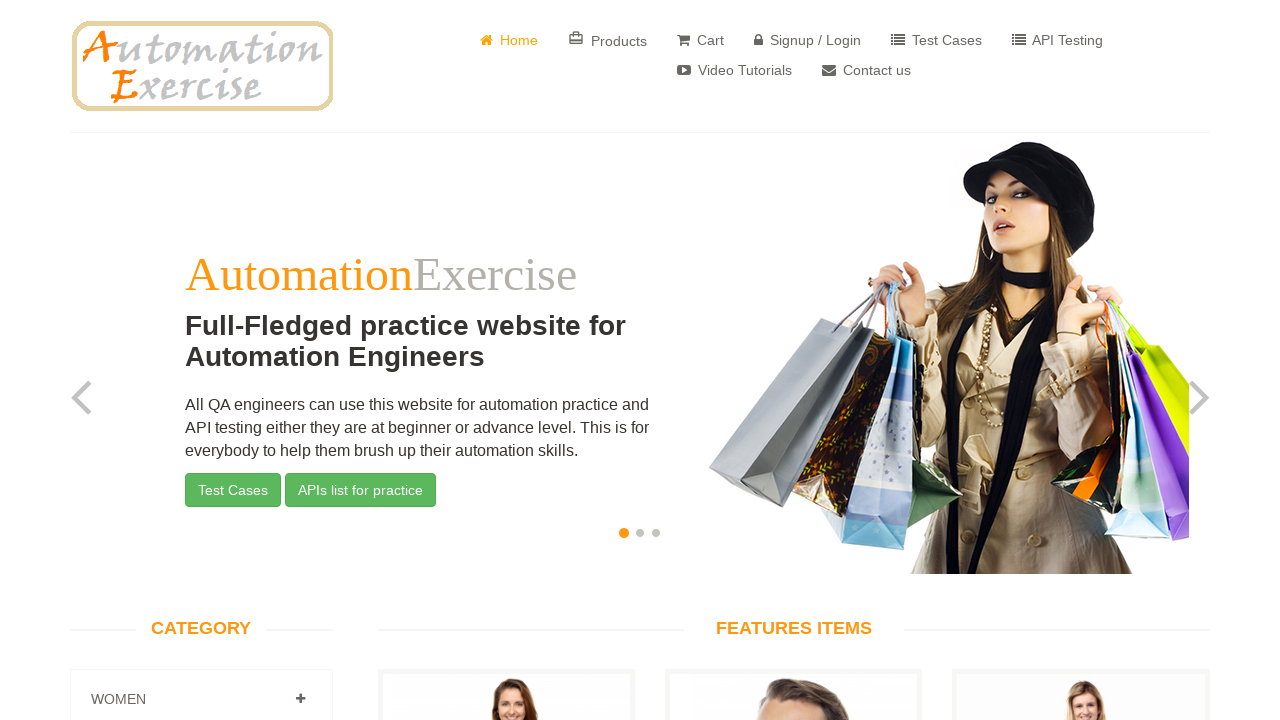

Clicked Cart button in header at (700, 40) on #header > div > div > div > div.col-sm-8 > div > ul > li:nth-child(3) > a
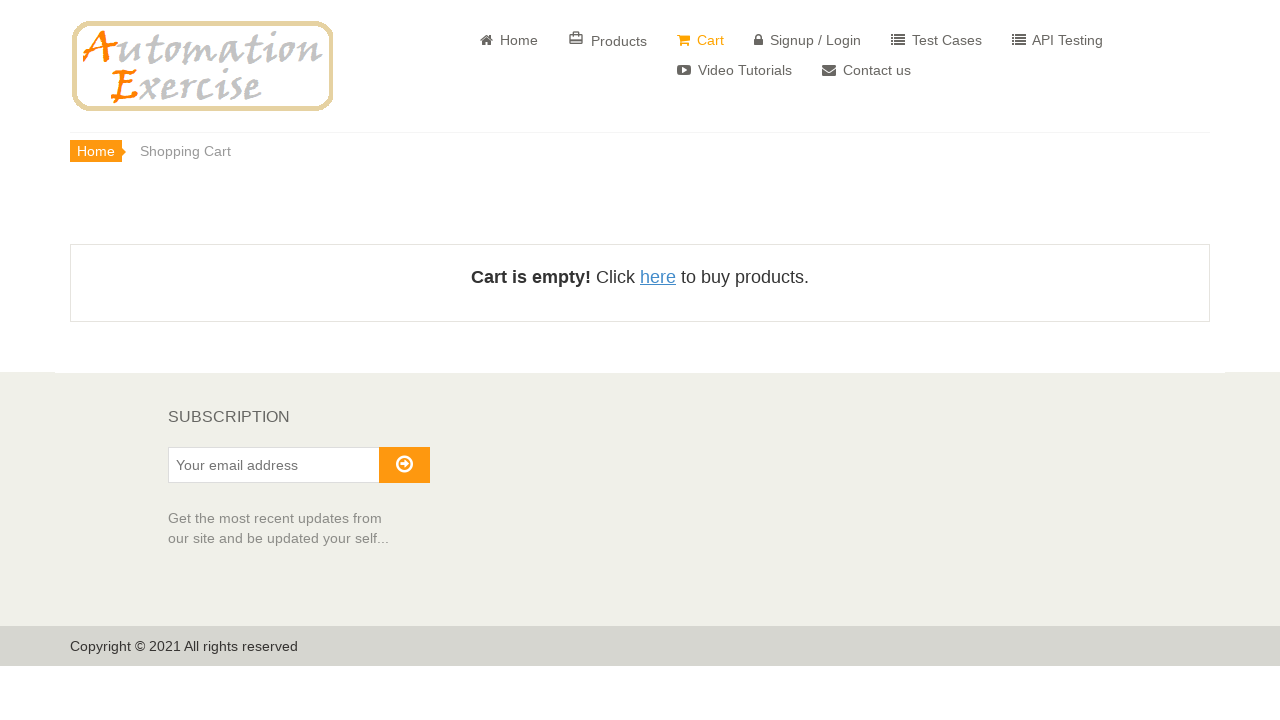

Scrolled to subscription section in footer
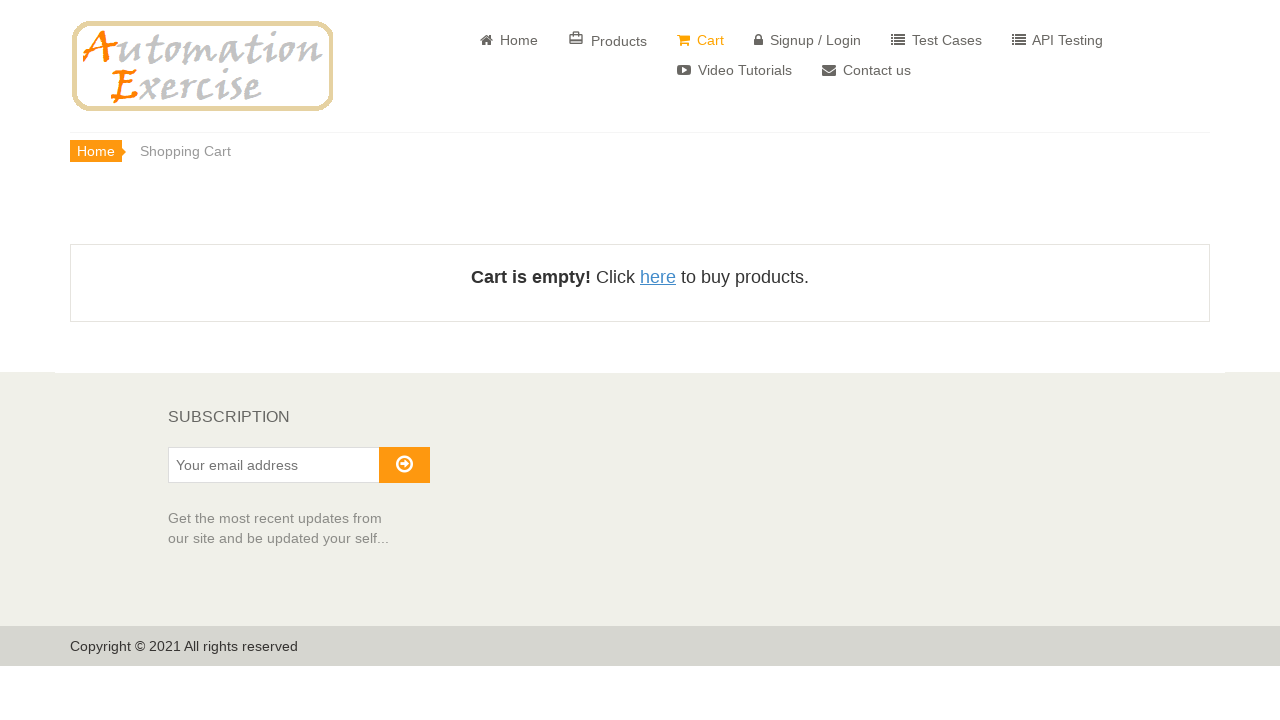

Verified SUBSCRIPTION heading is visible
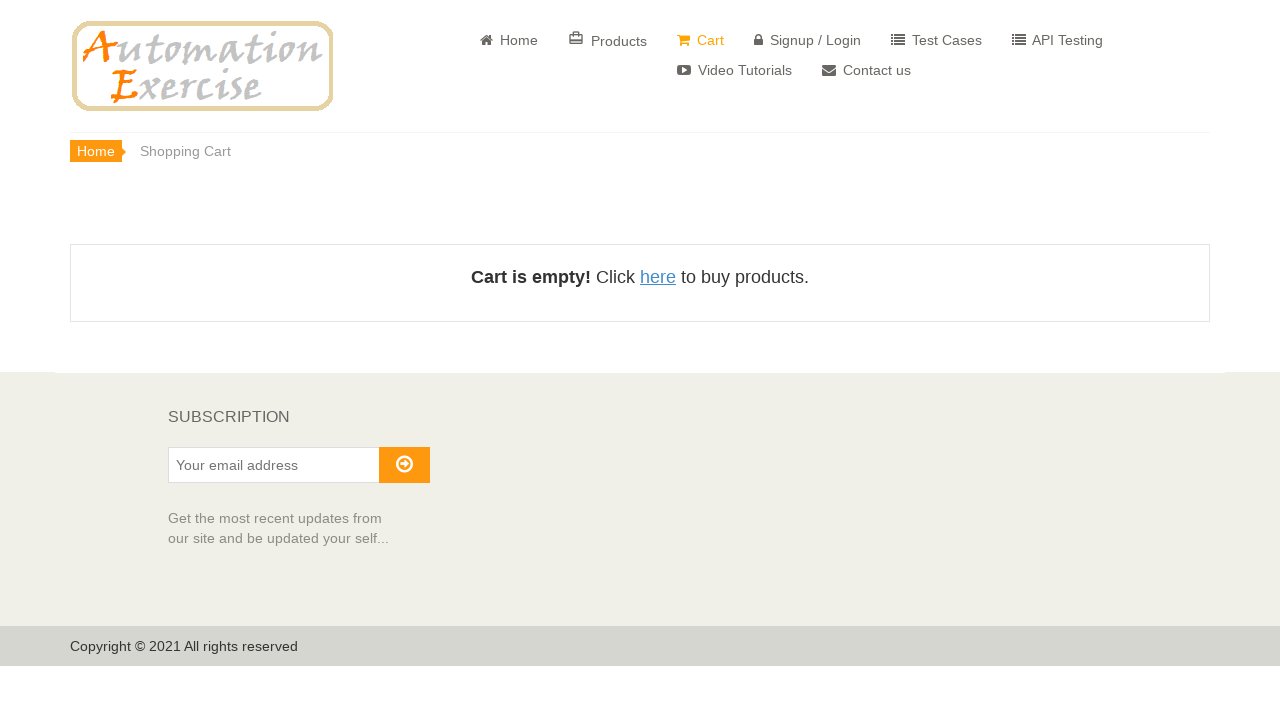

Entered email address 'randomuser7294@example.com' in subscription field on #susbscribe_email
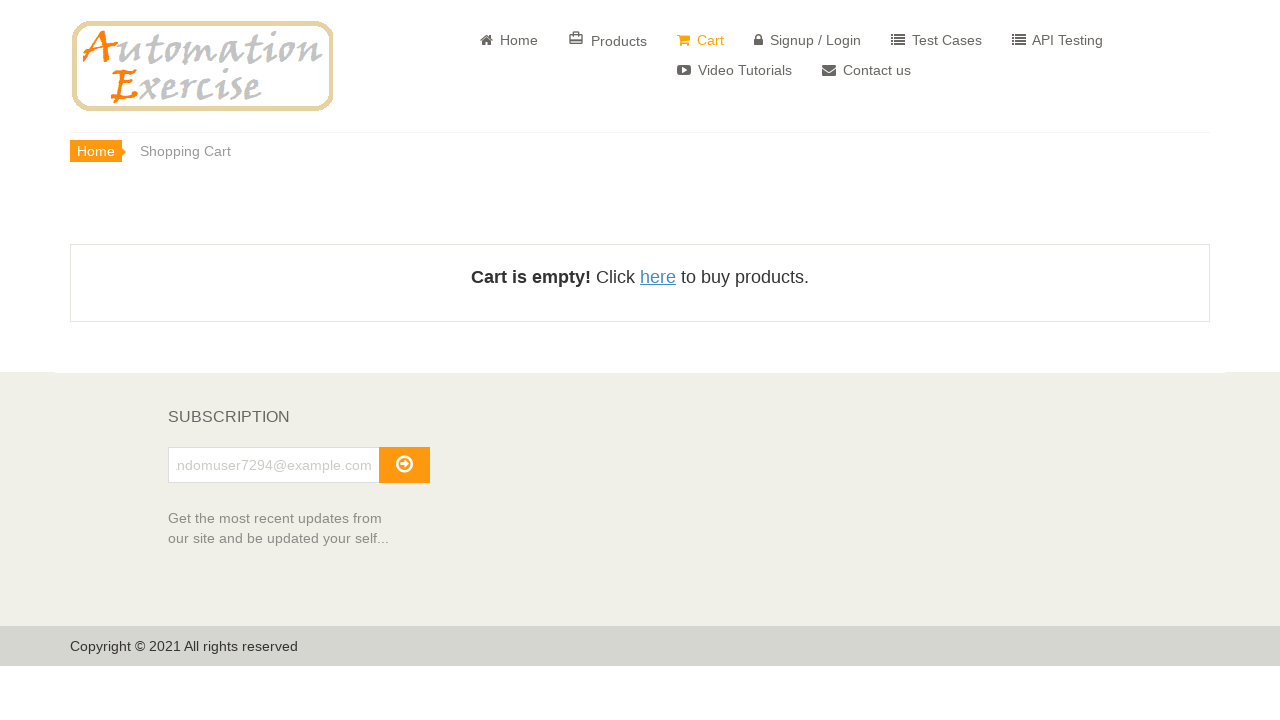

Clicked subscribe button at (404, 465) on #subscribe
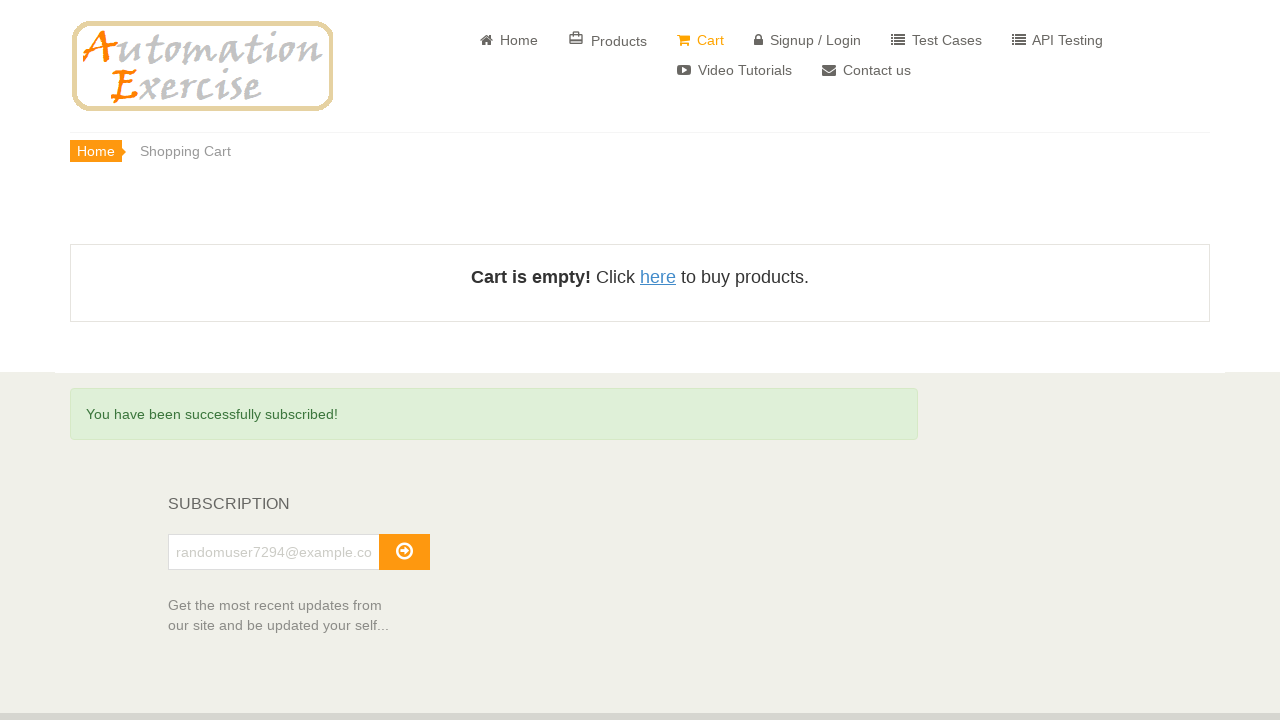

Success message appeared confirming subscription
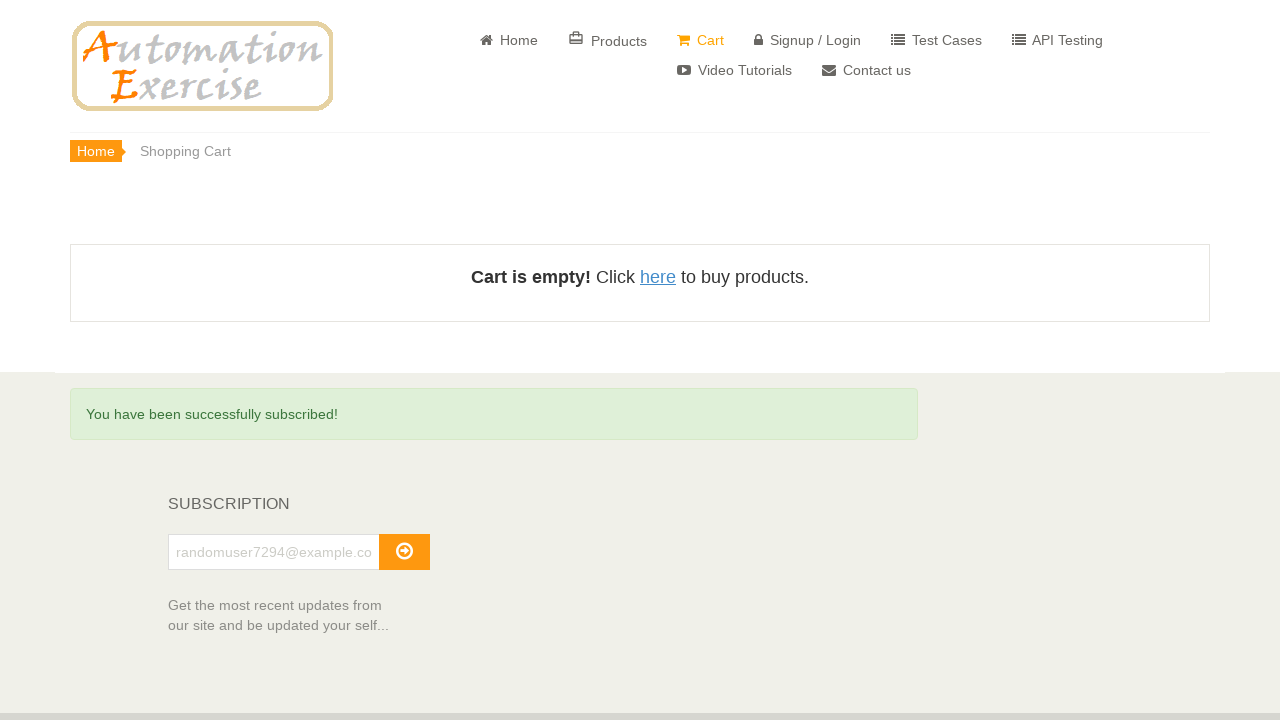

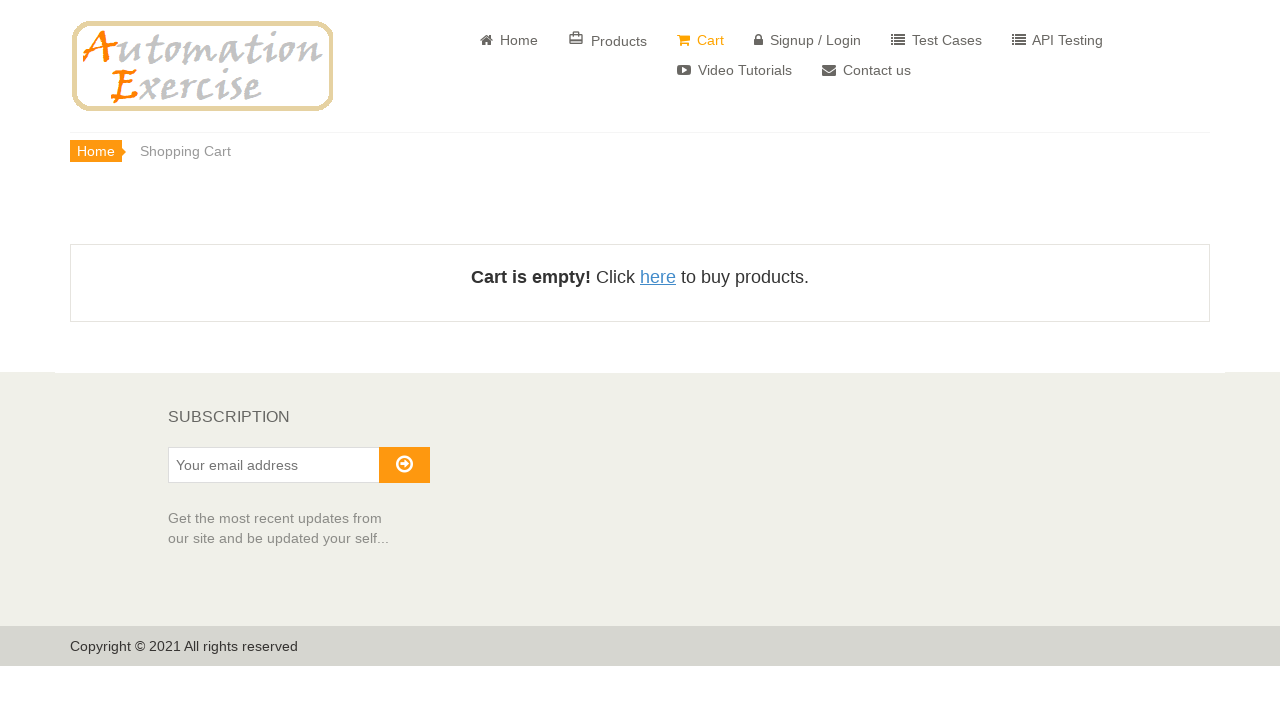